Tests drag and drop functionality by dragging an element to a drop target within an iframe on the jQuery UI demo page

Starting URL: https://jqueryui.com/droppable

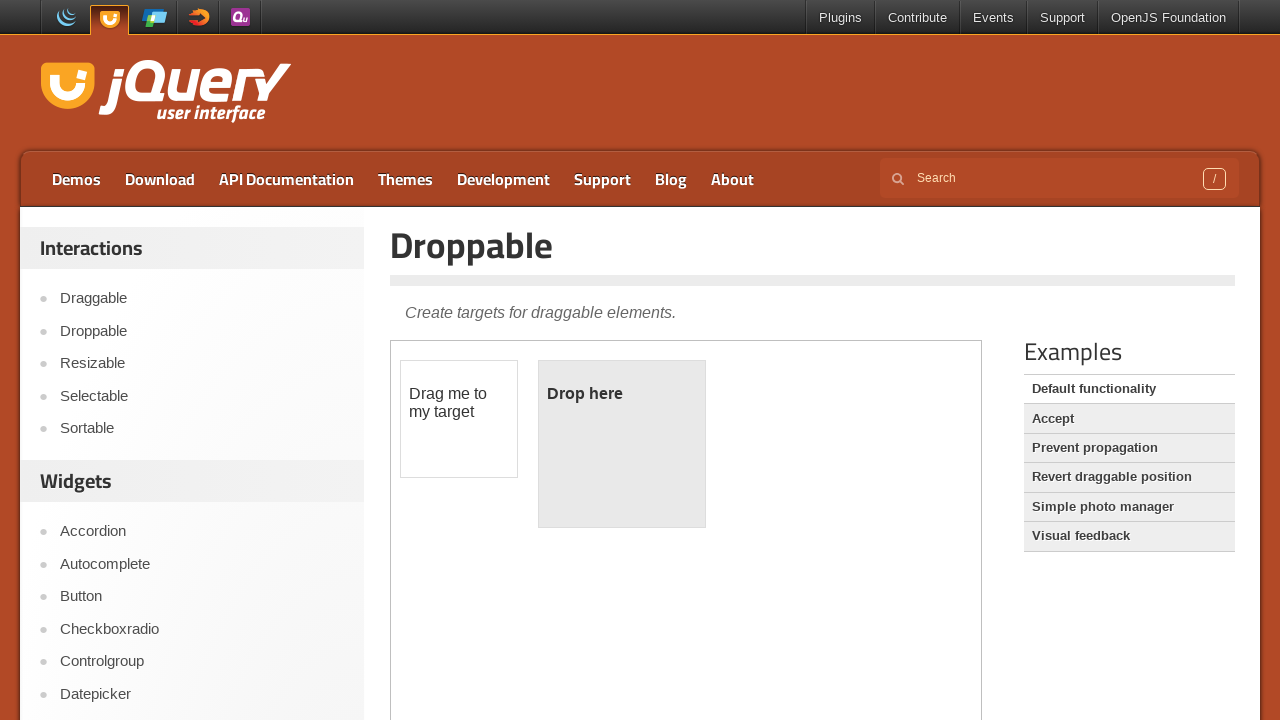

Navigated to jQuery UI droppable demo page
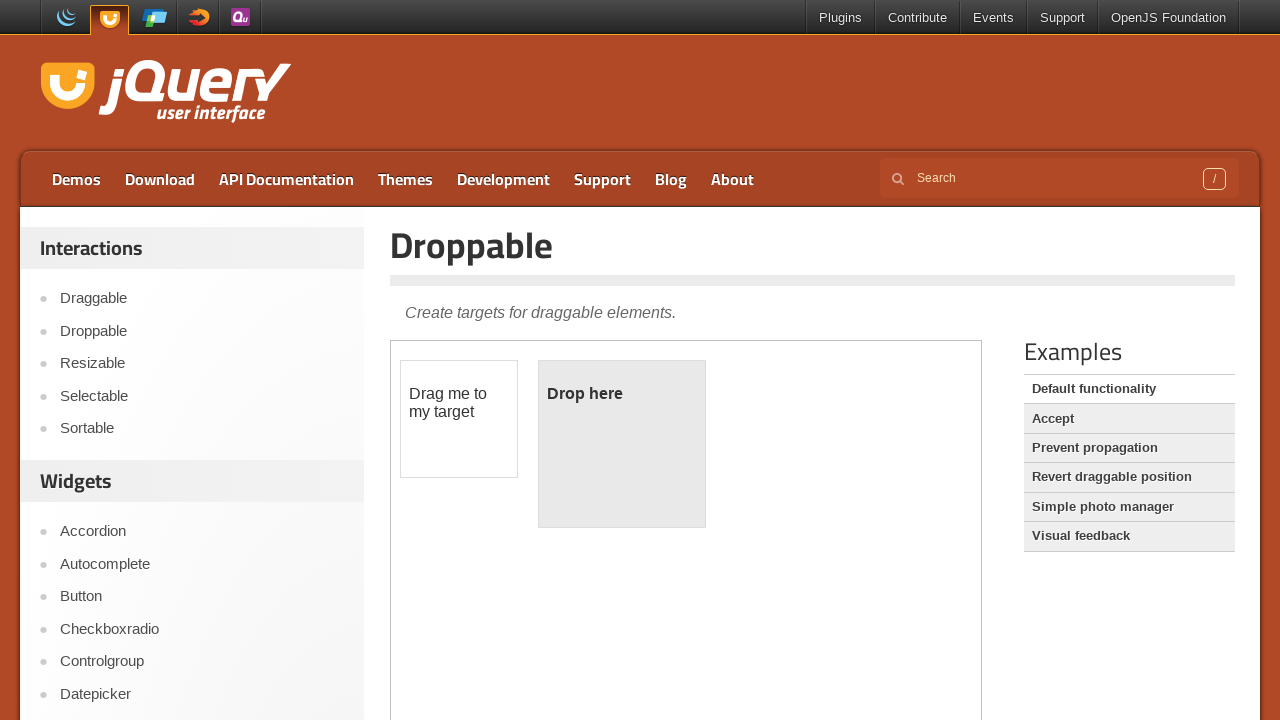

Located iframe containing drag and drop demo
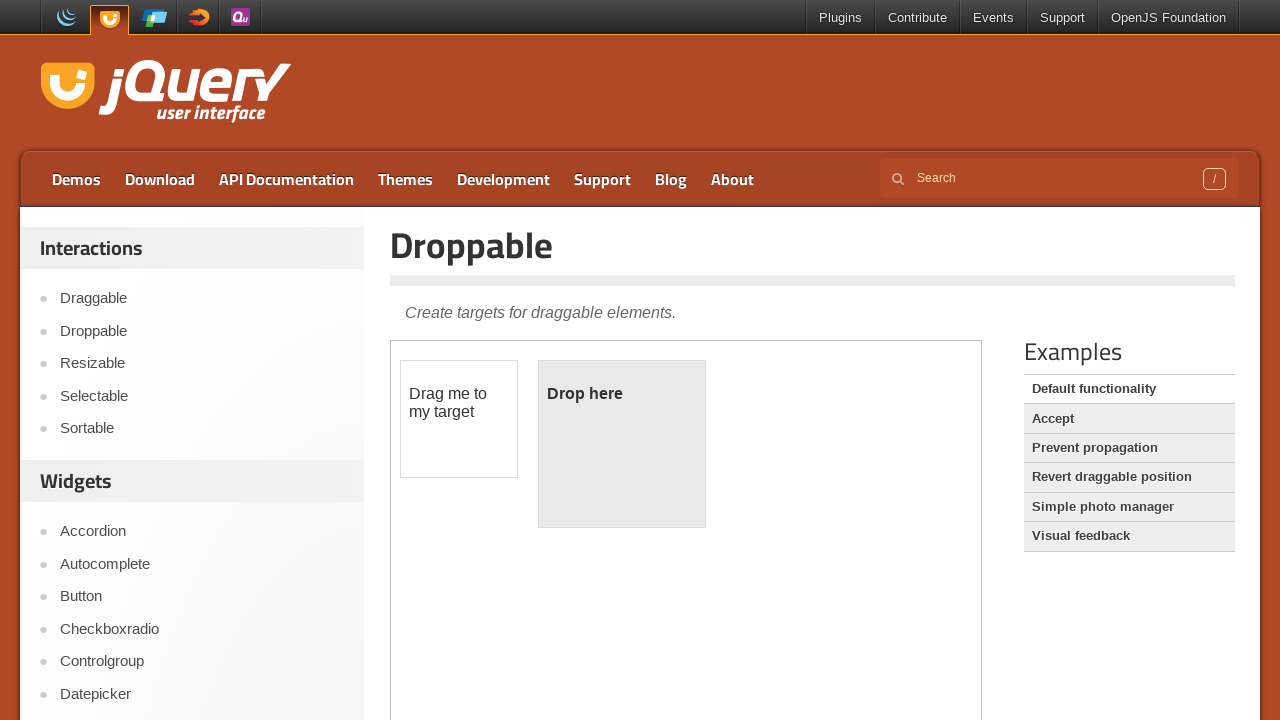

Located draggable element with id 'draggable'
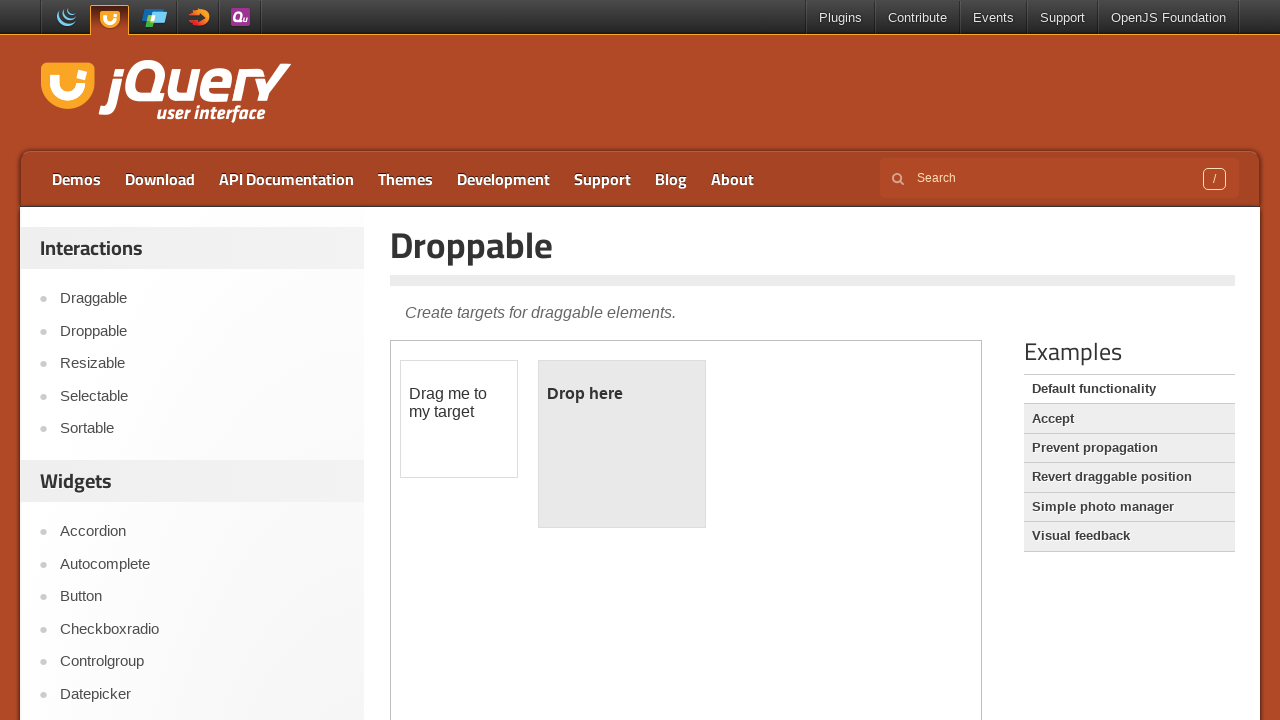

Located droppable target element with text 'Drop here'
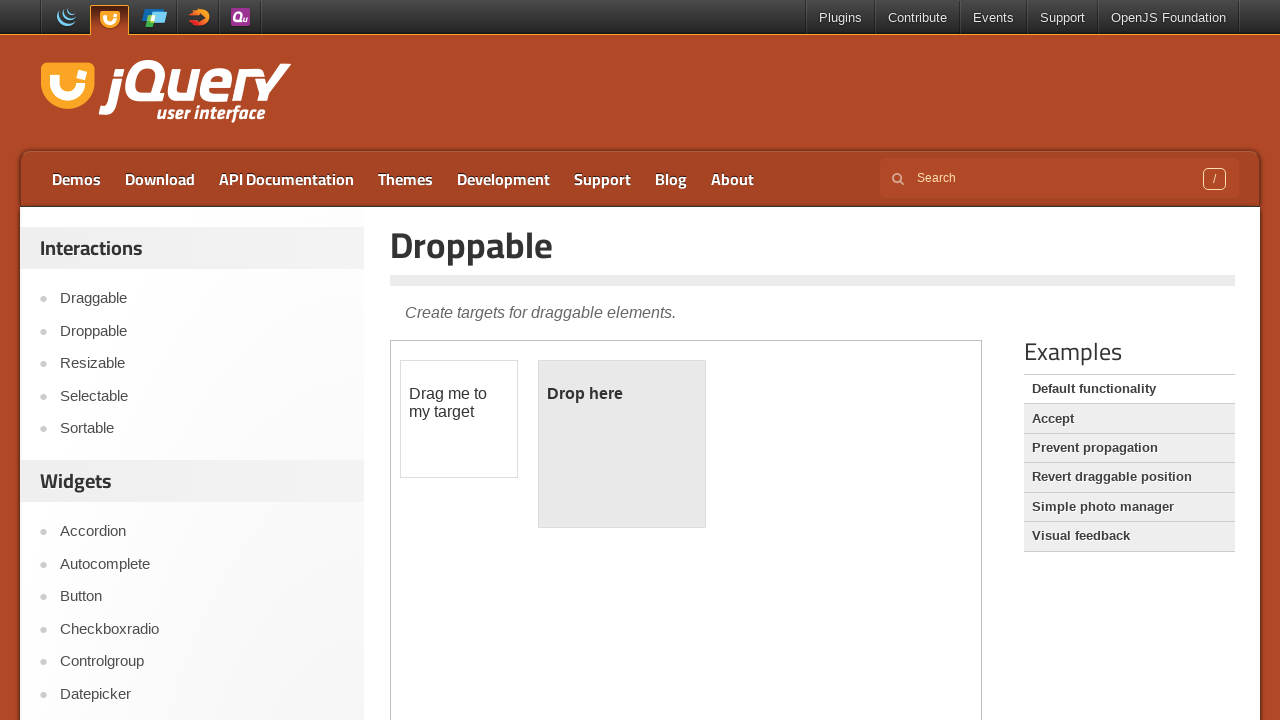

Dragged element from source to drop target at (622, 394)
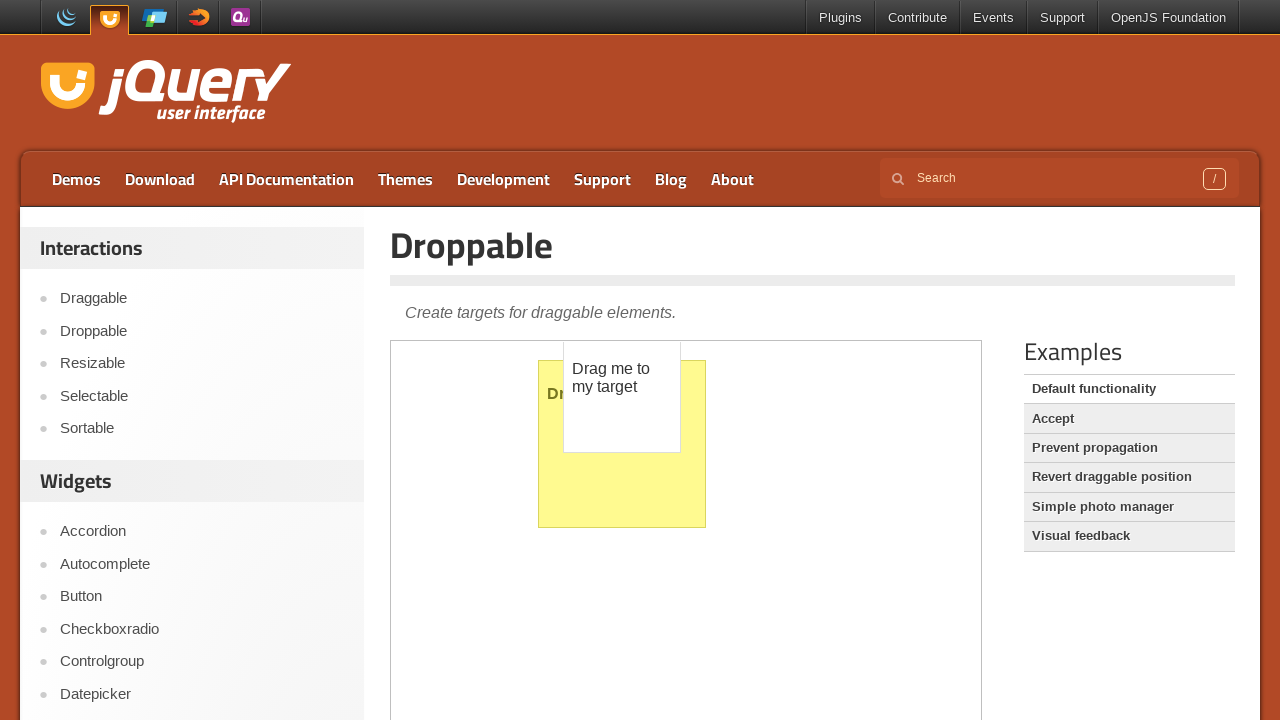

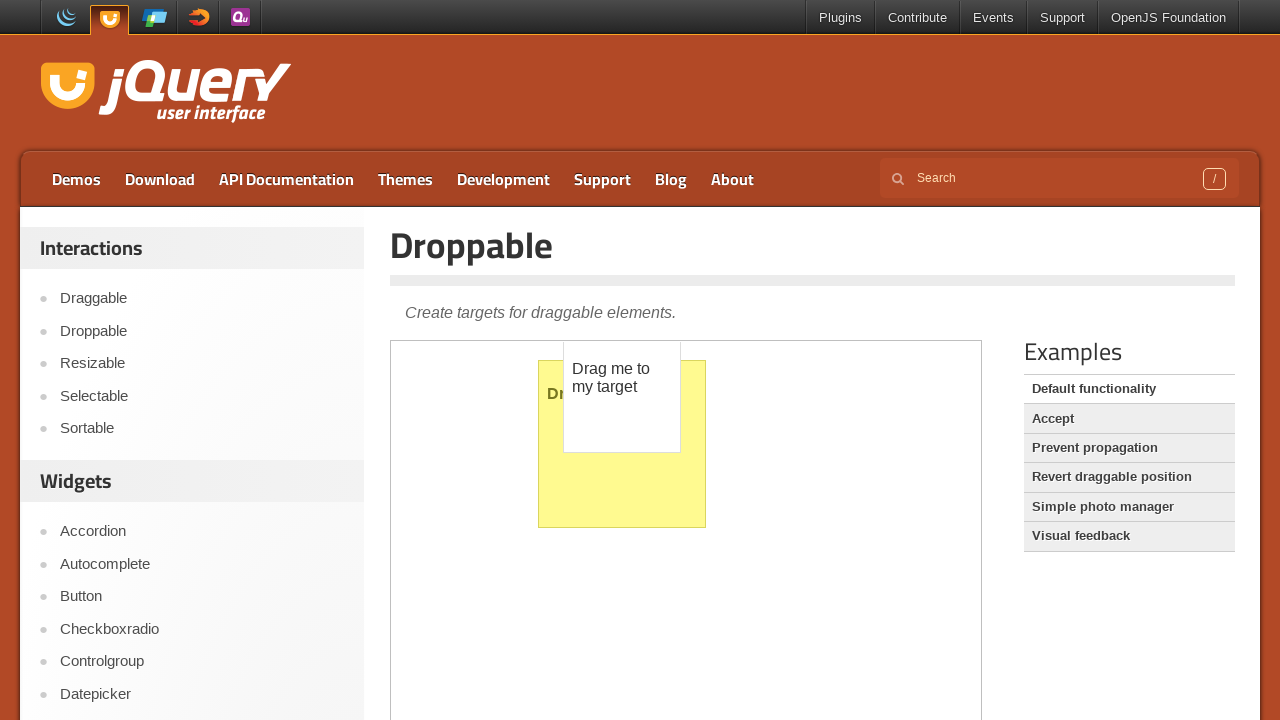